Tests a registration form by filling in first name, last name, and email fields, then submitting the form and verifying the success message is displayed.

Starting URL: http://suninjuly.github.io/registration1.html

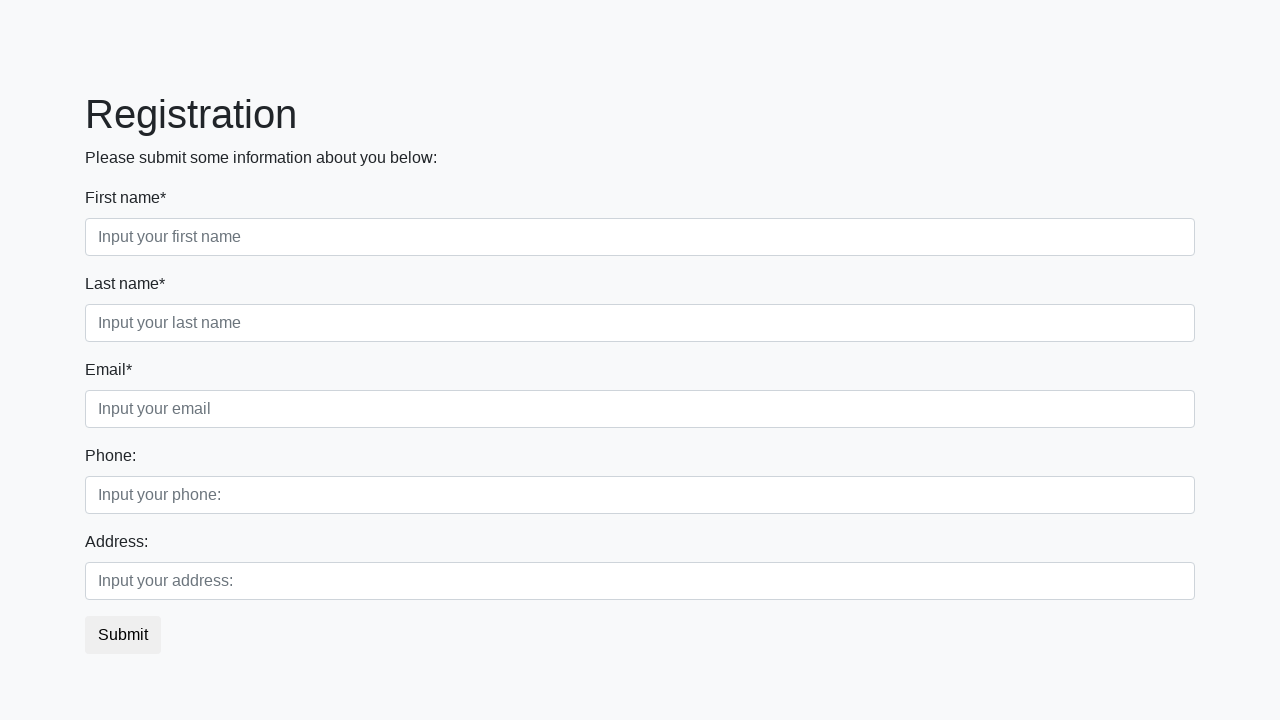

Filled first name field with 'Ivan' on .first_block .first
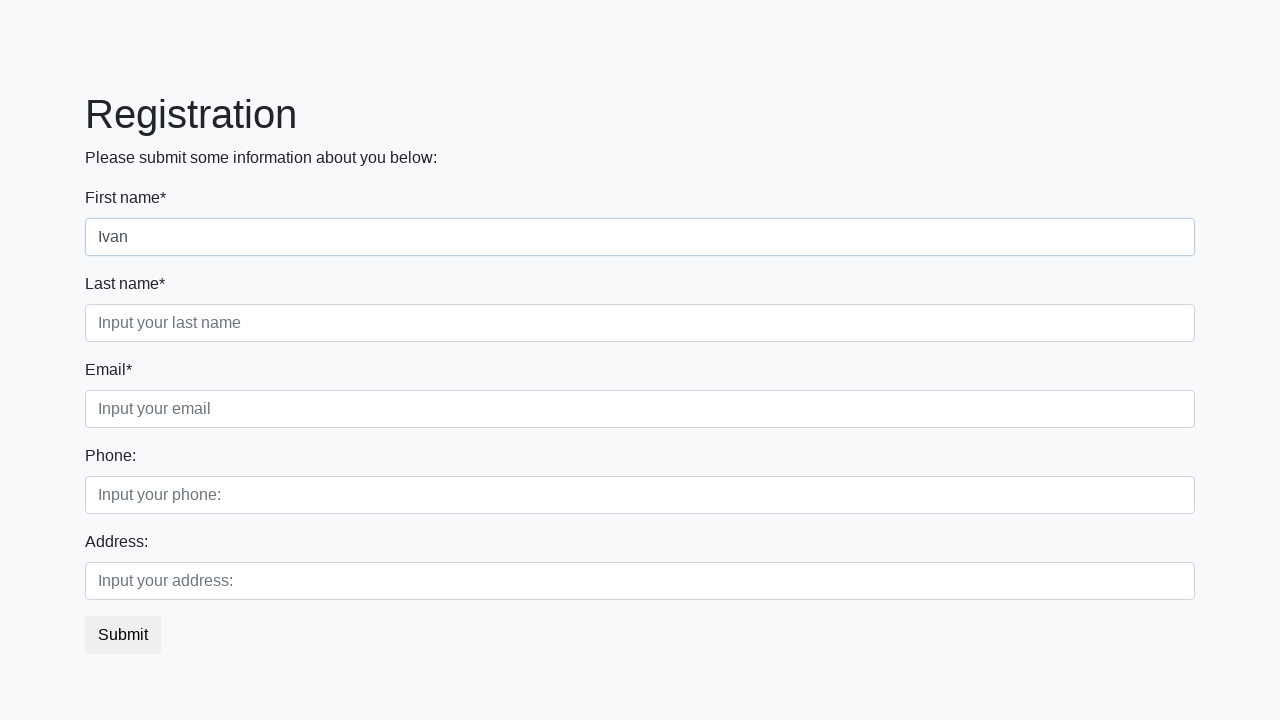

Filled last name field with 'Petrov' on .first_block .second
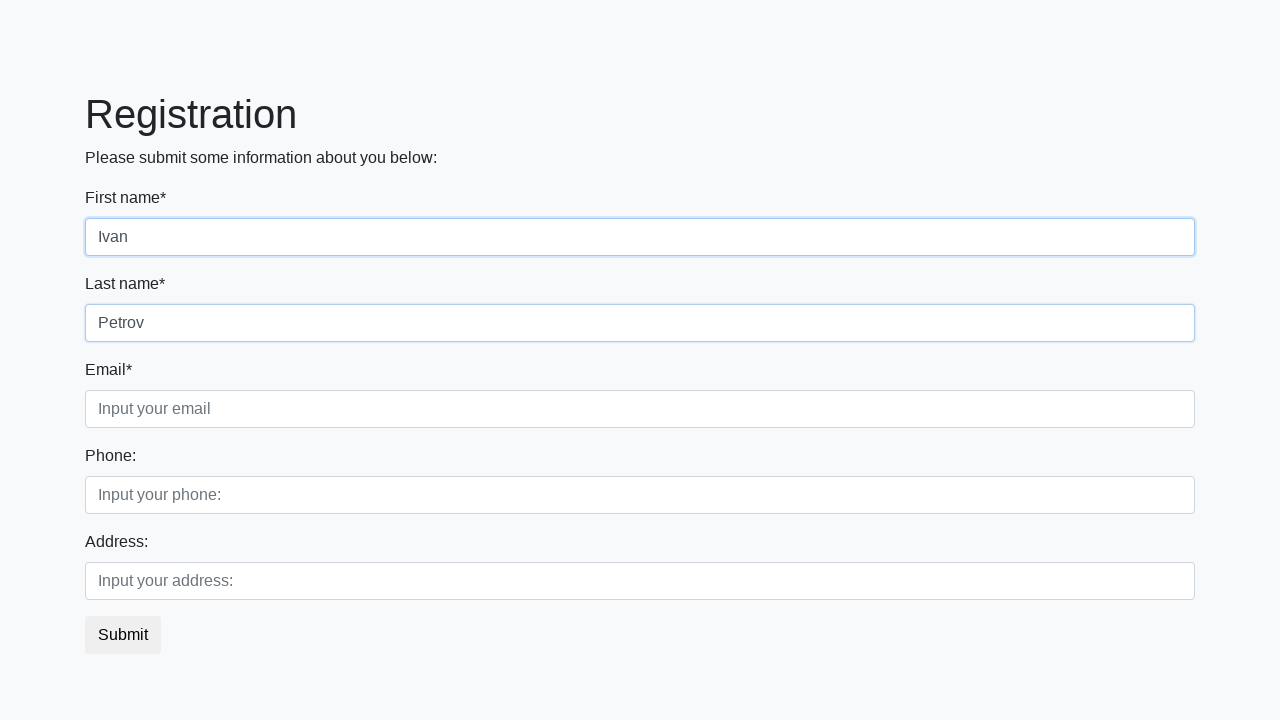

Filled email field with 'Smolensk@third.net' on .first_block .third
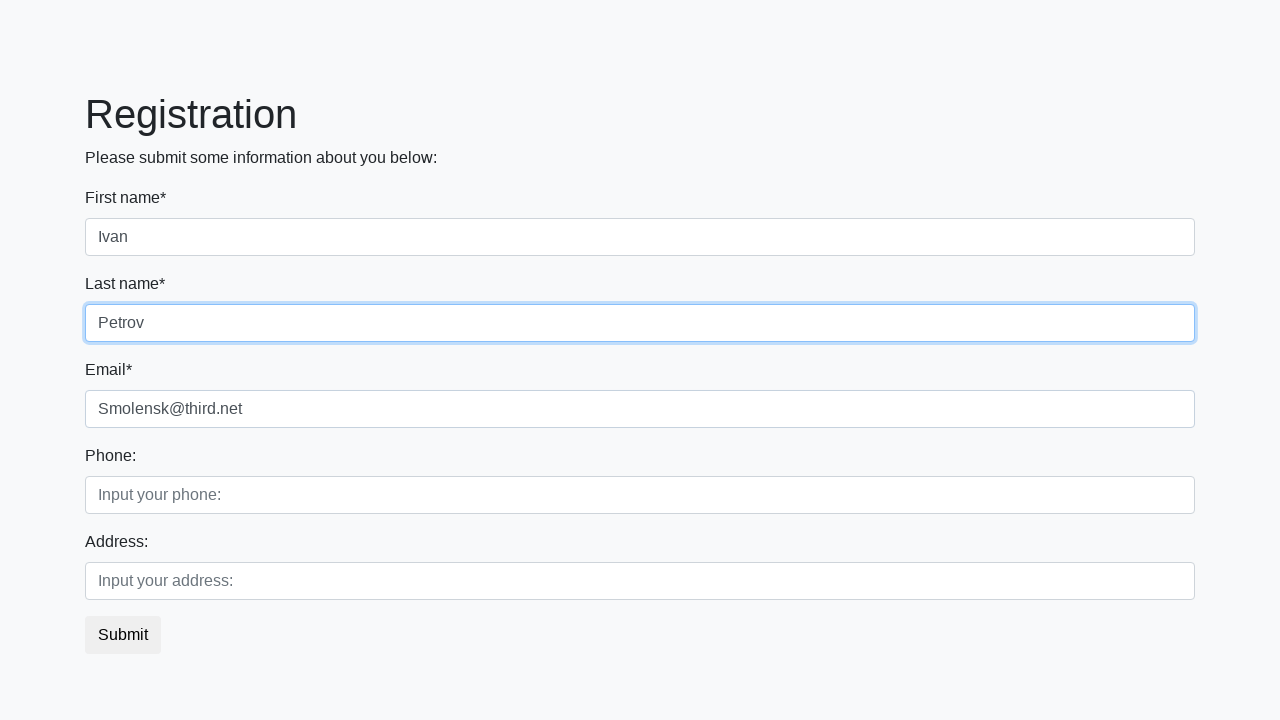

Clicked submit button to register at (123, 635) on button.btn
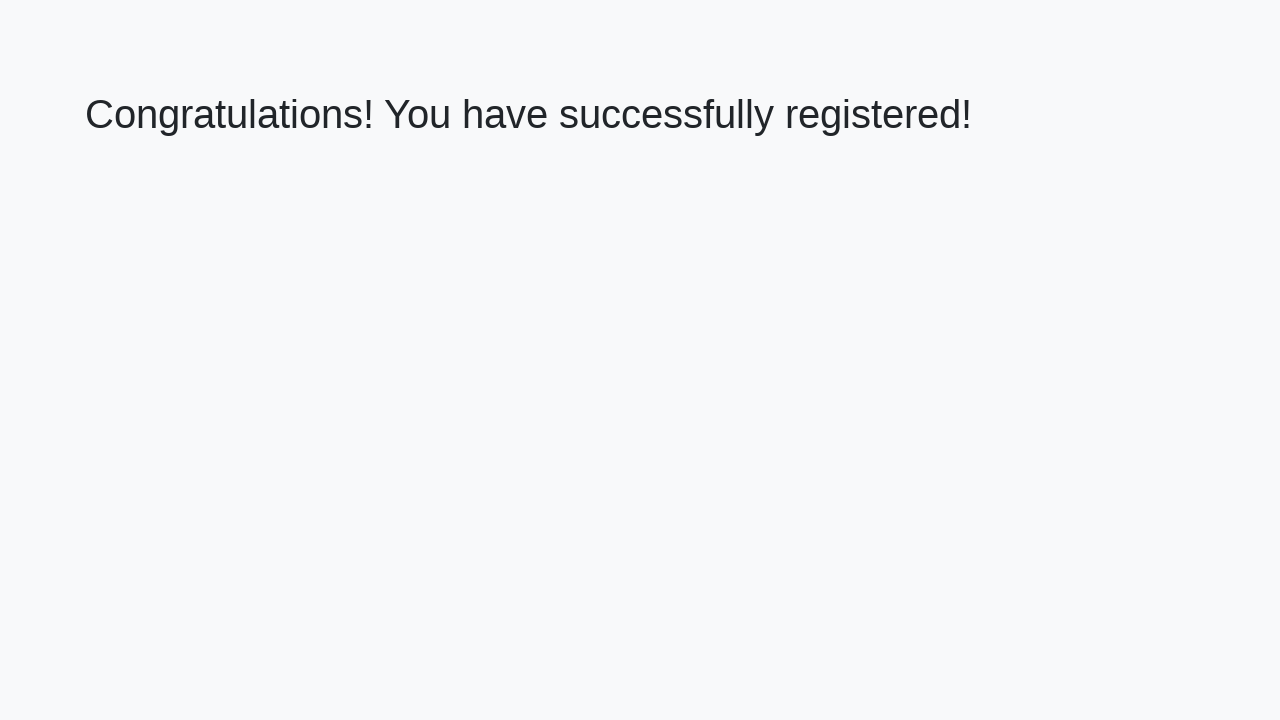

Success message heading loaded
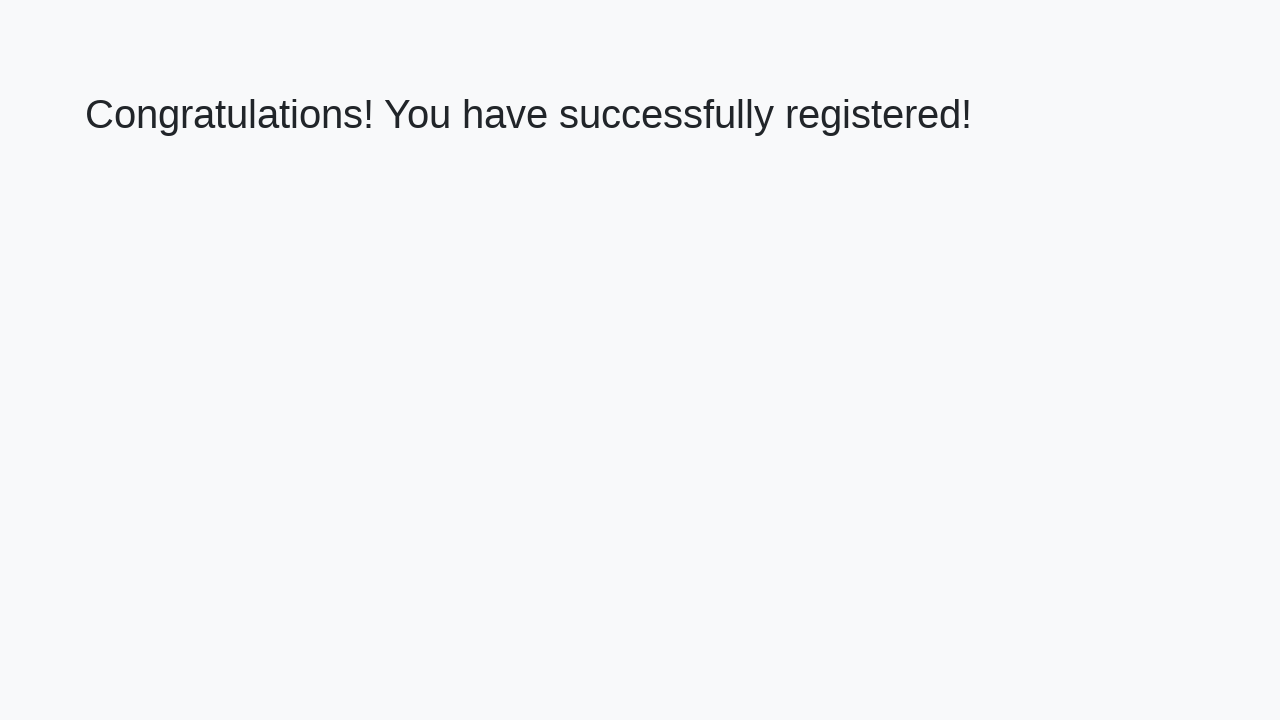

Retrieved success message text
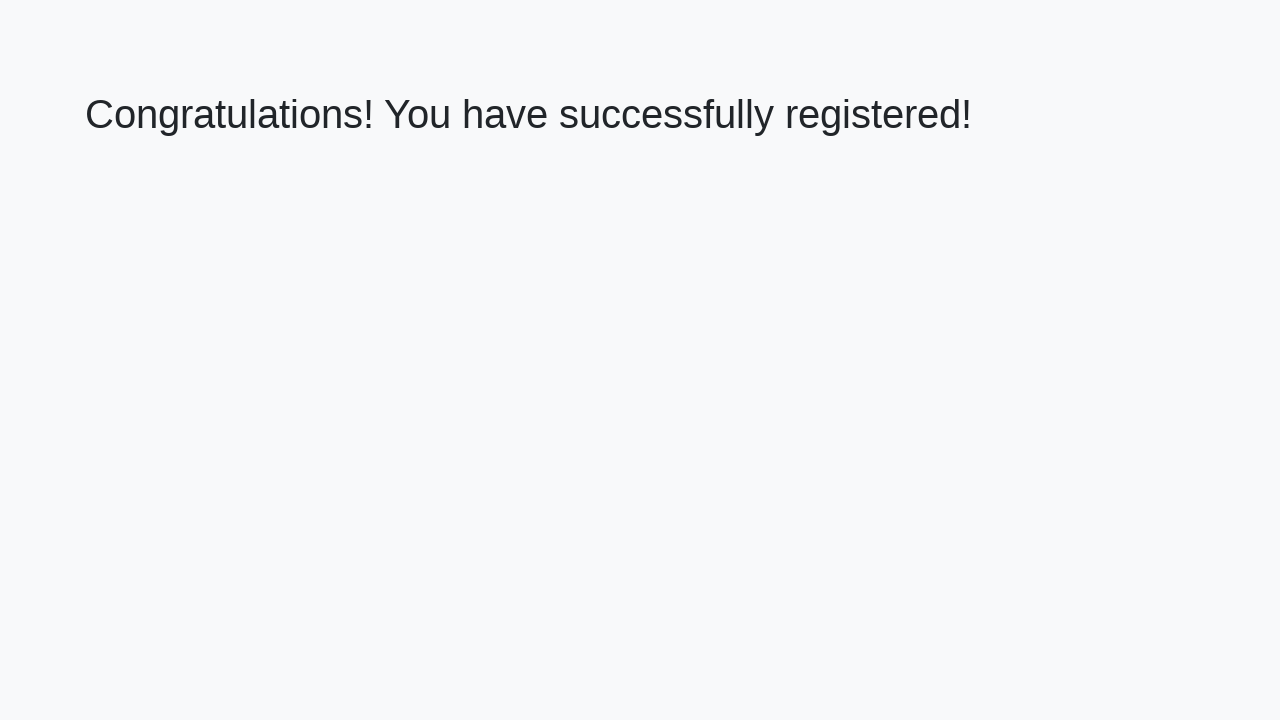

Verified success message displays 'Congratulations! You have successfully registered!'
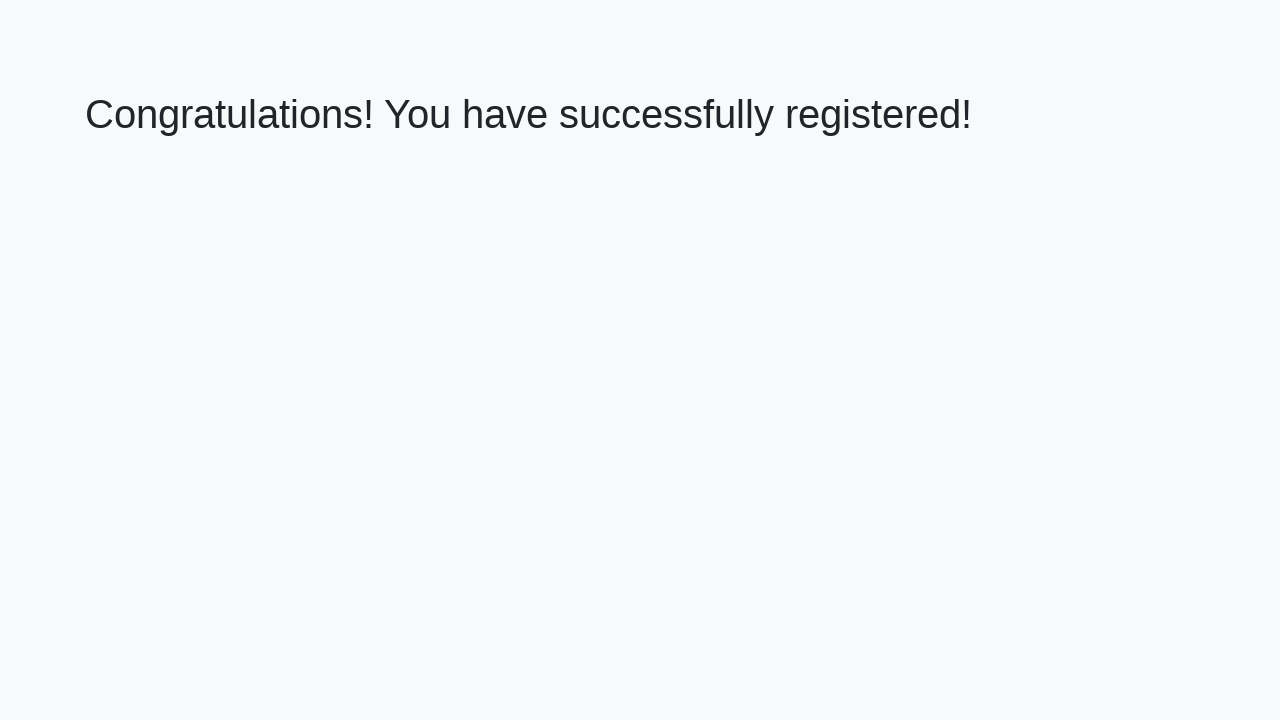

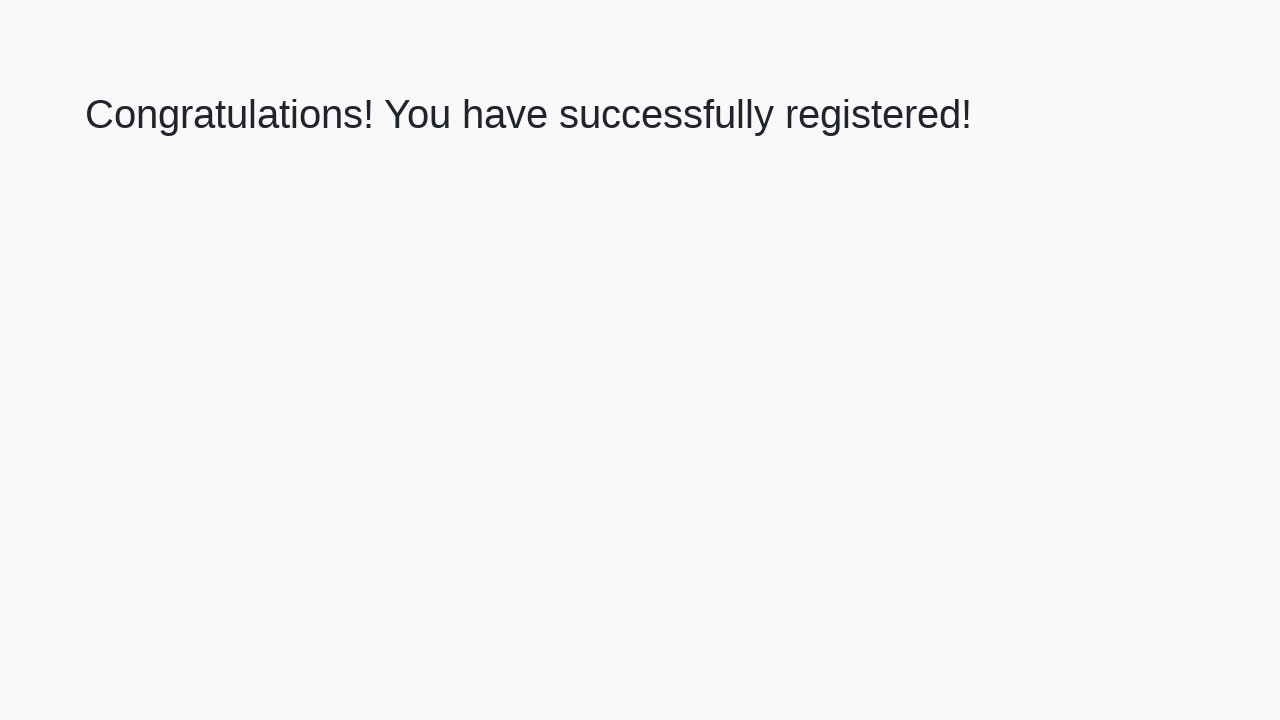